Verifies that The Basics section shows the code example containing the AngularJS template syntax {{yourName}}

Starting URL: https://angularjs.org

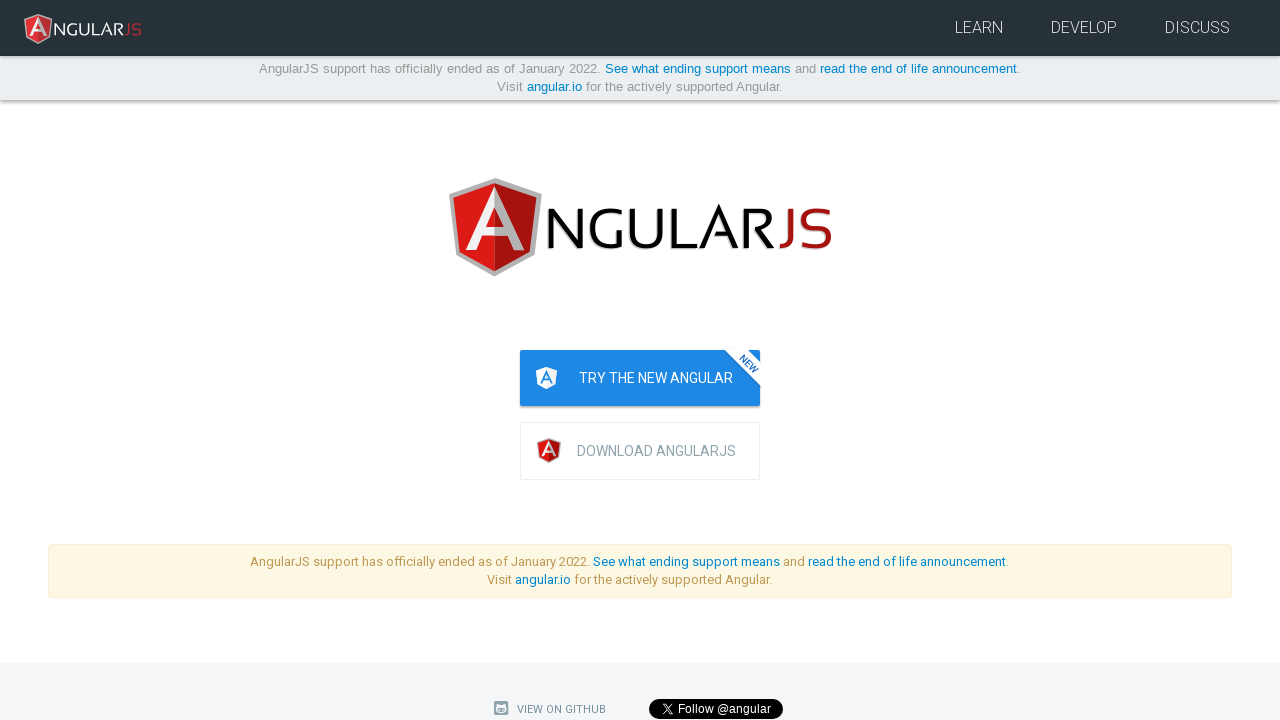

Navigated to https://angularjs.org
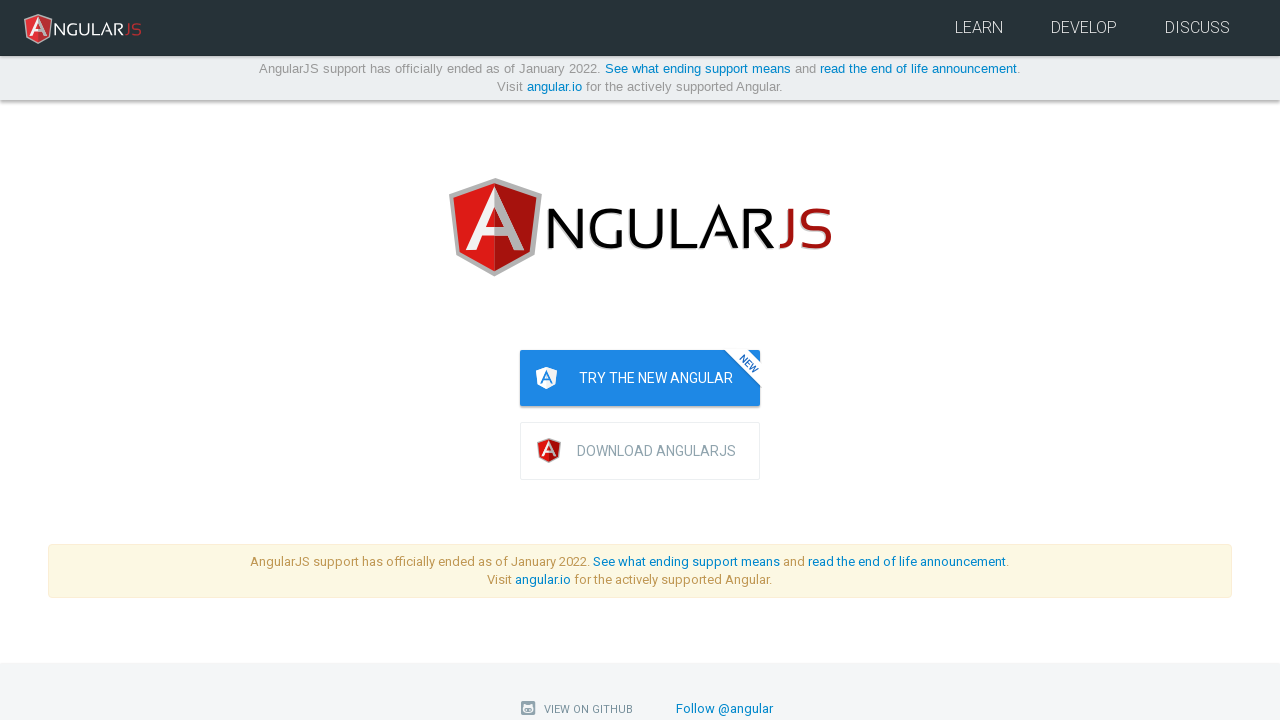

Located the hello.html code example element
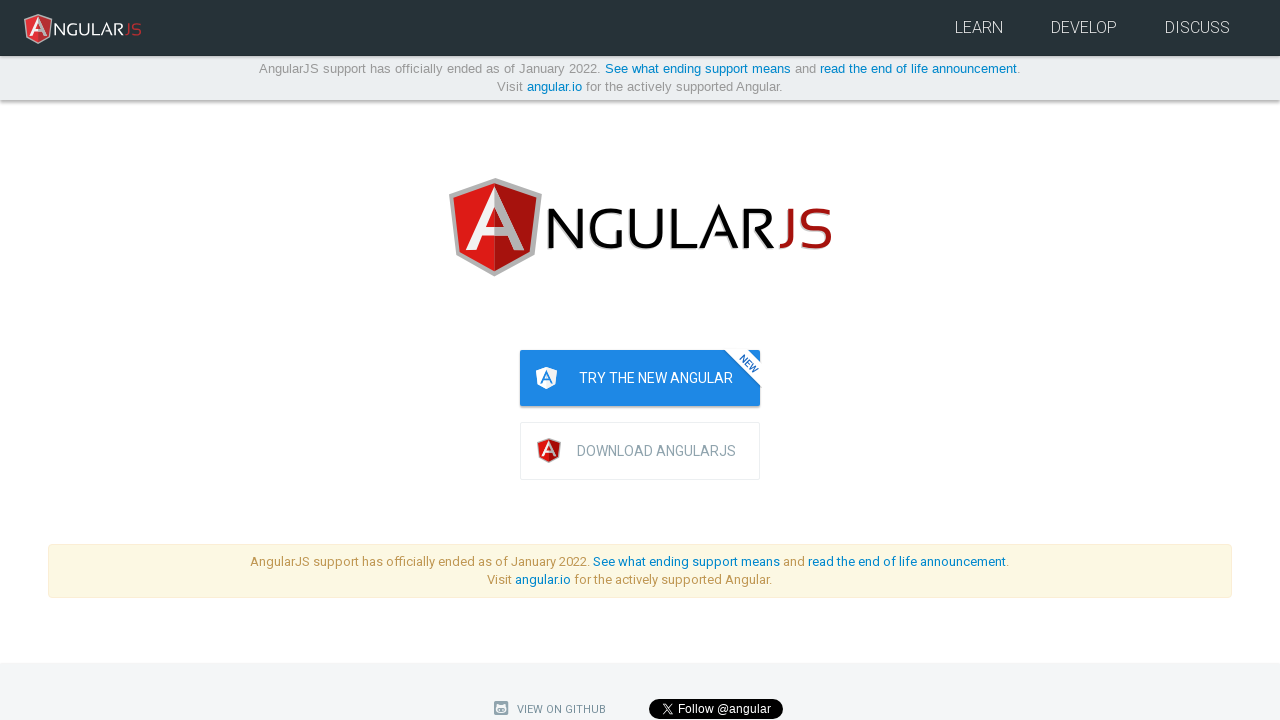

Verified that code example contains AngularJS template syntax {{yourName}}
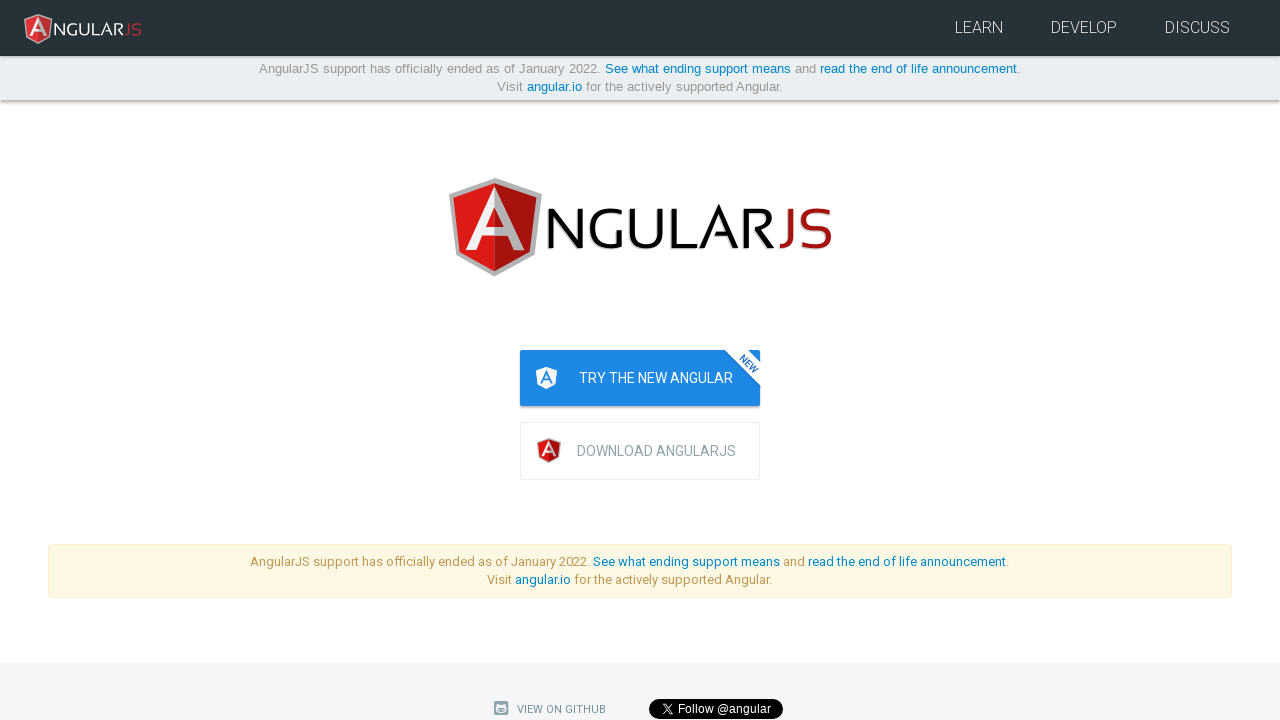

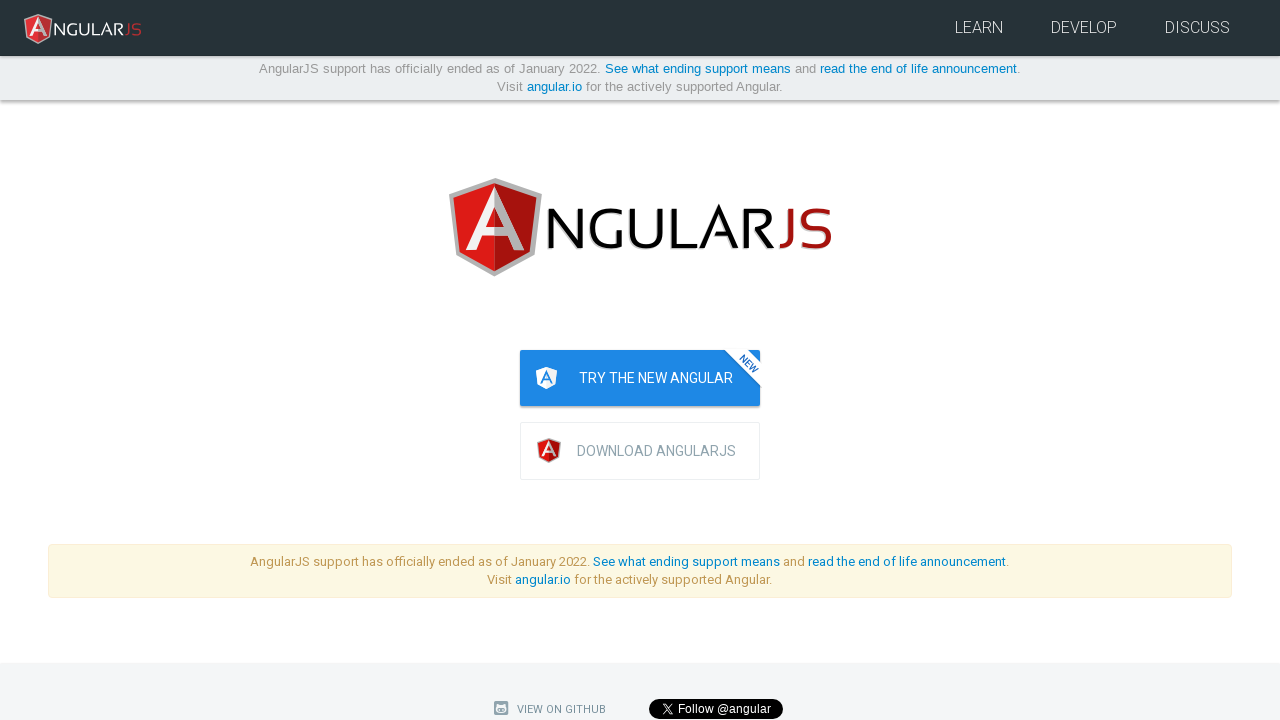